Tests right-click (context menu) functionality by performing a context click on a button element on a jQuery context menu demo page

Starting URL: http://swisnl.github.io/jQuery-contextMenu/demo.html

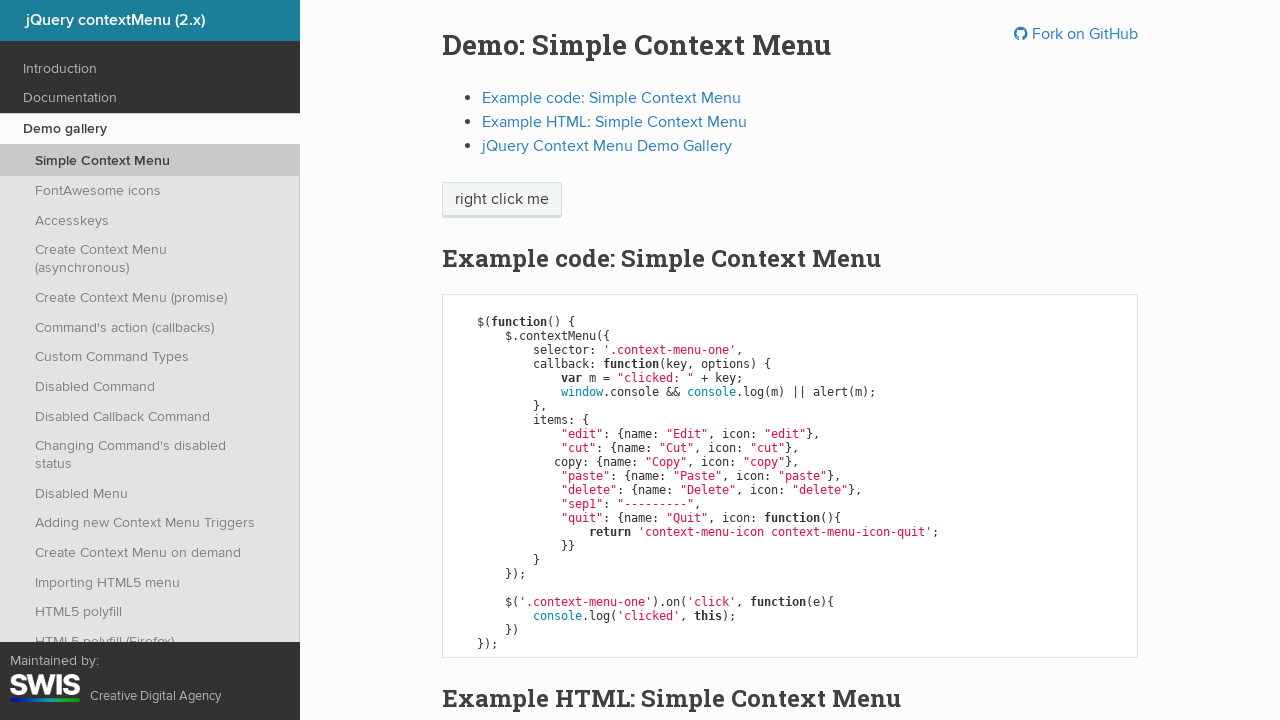

Located the right-click button element
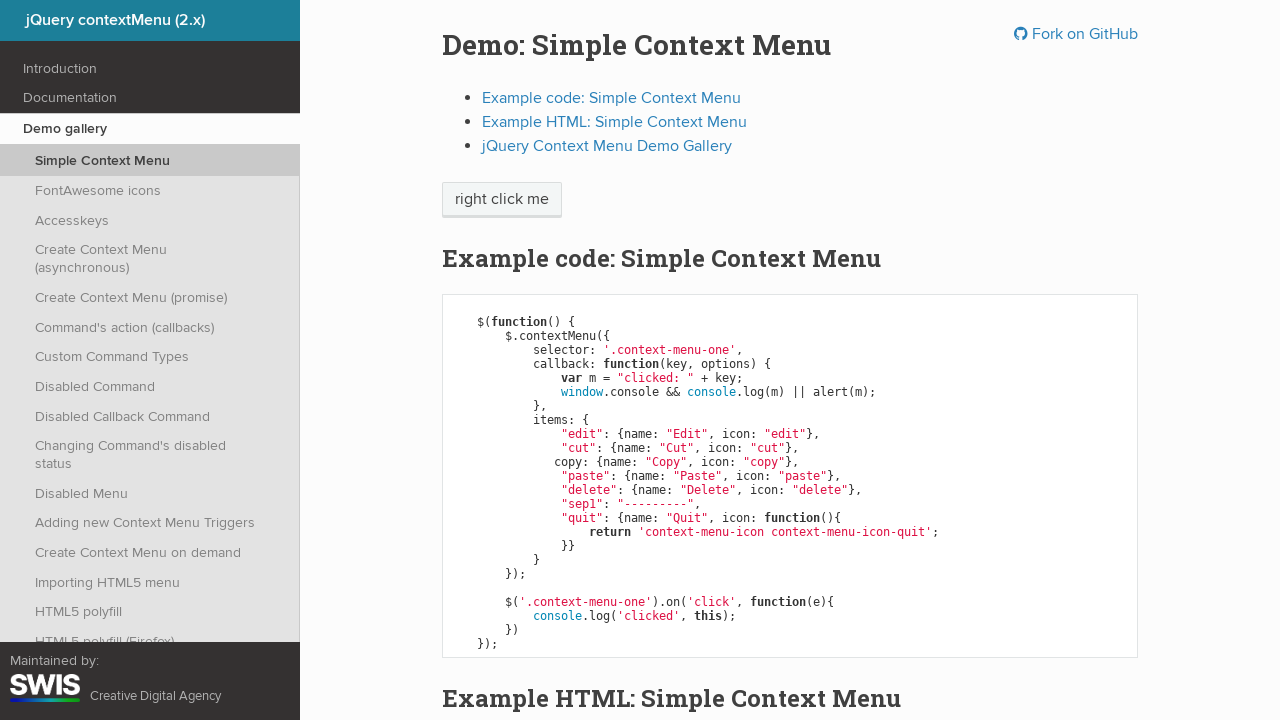

Right-click button element is visible
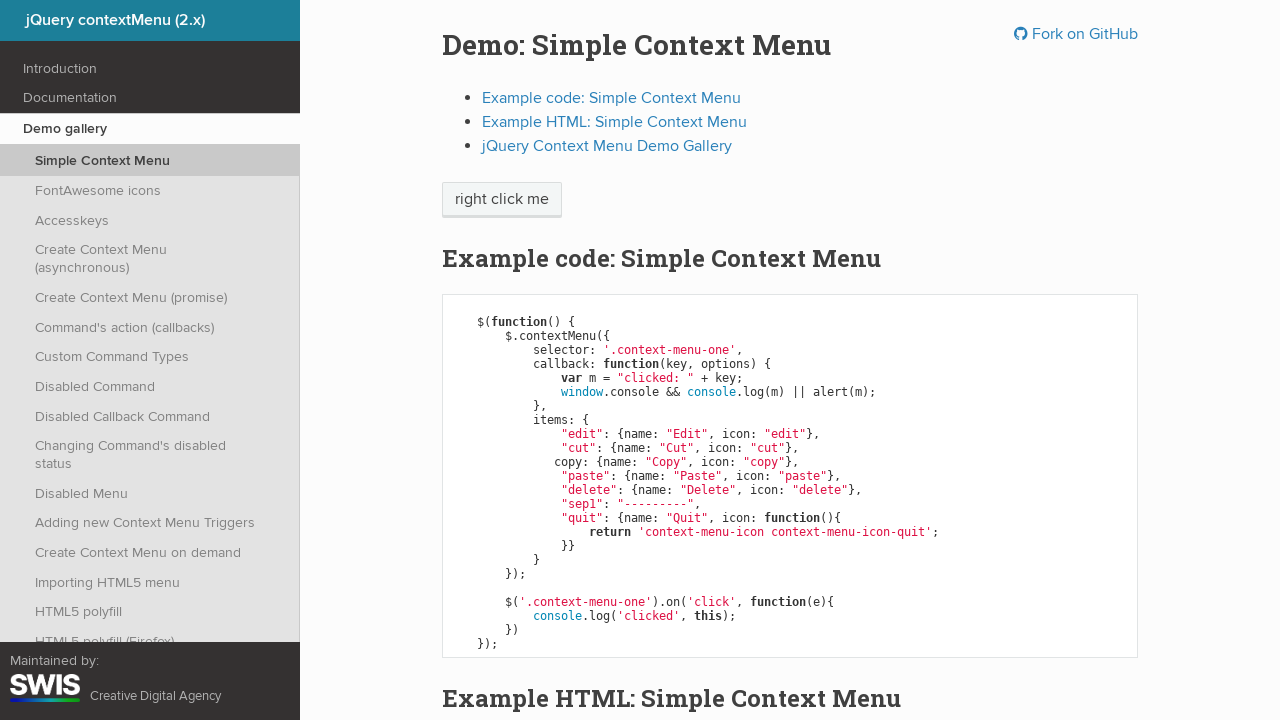

Performed right-click on the button element at (502, 200) on span.context-menu-one.btn.btn-neutral
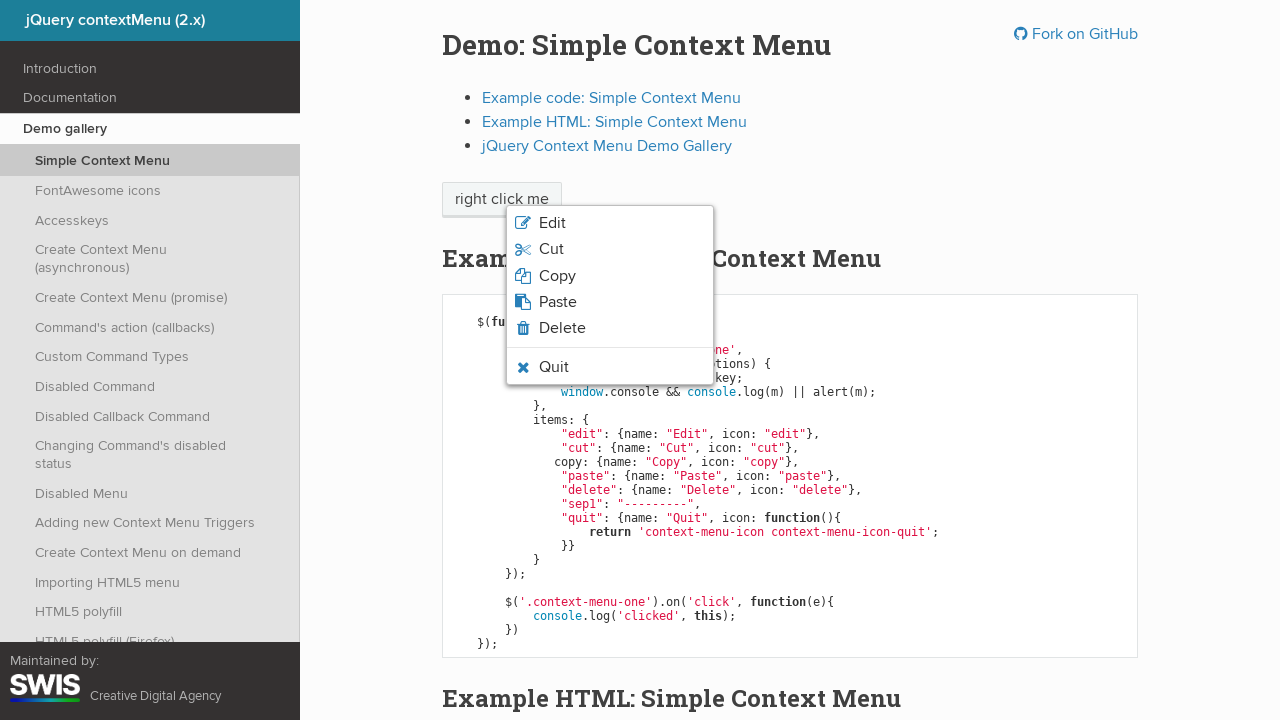

Context menu appeared
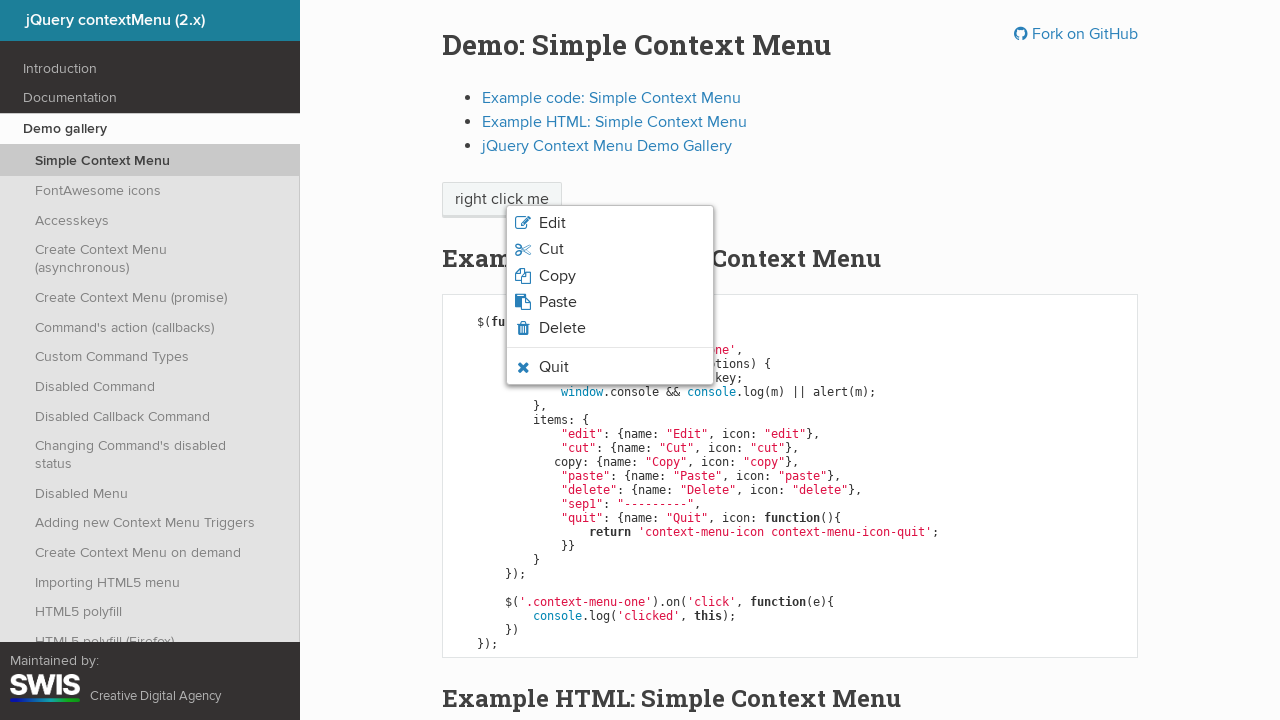

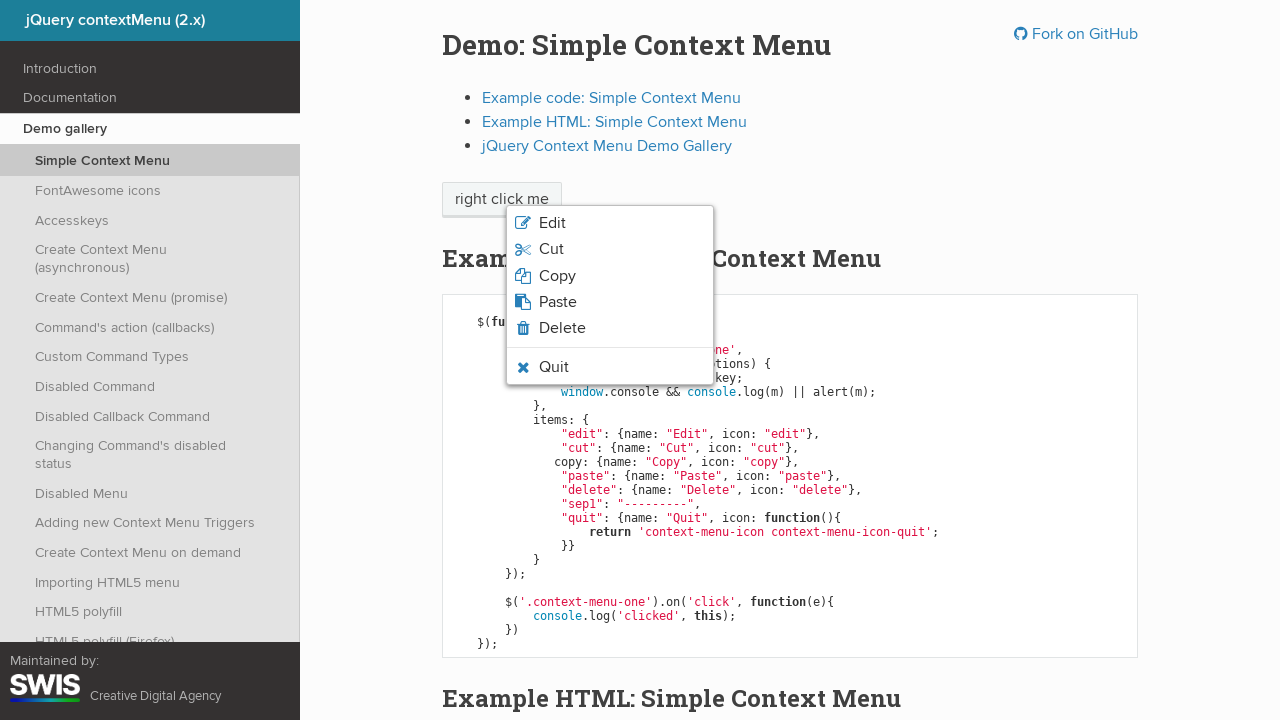